Tests right-click context menu functionality by right-clicking a button, selecting "Copy" from the context menu, and accepting the resulting alert dialog

Starting URL: https://swisnl.github.io/jQuery-contextMenu/demo.html

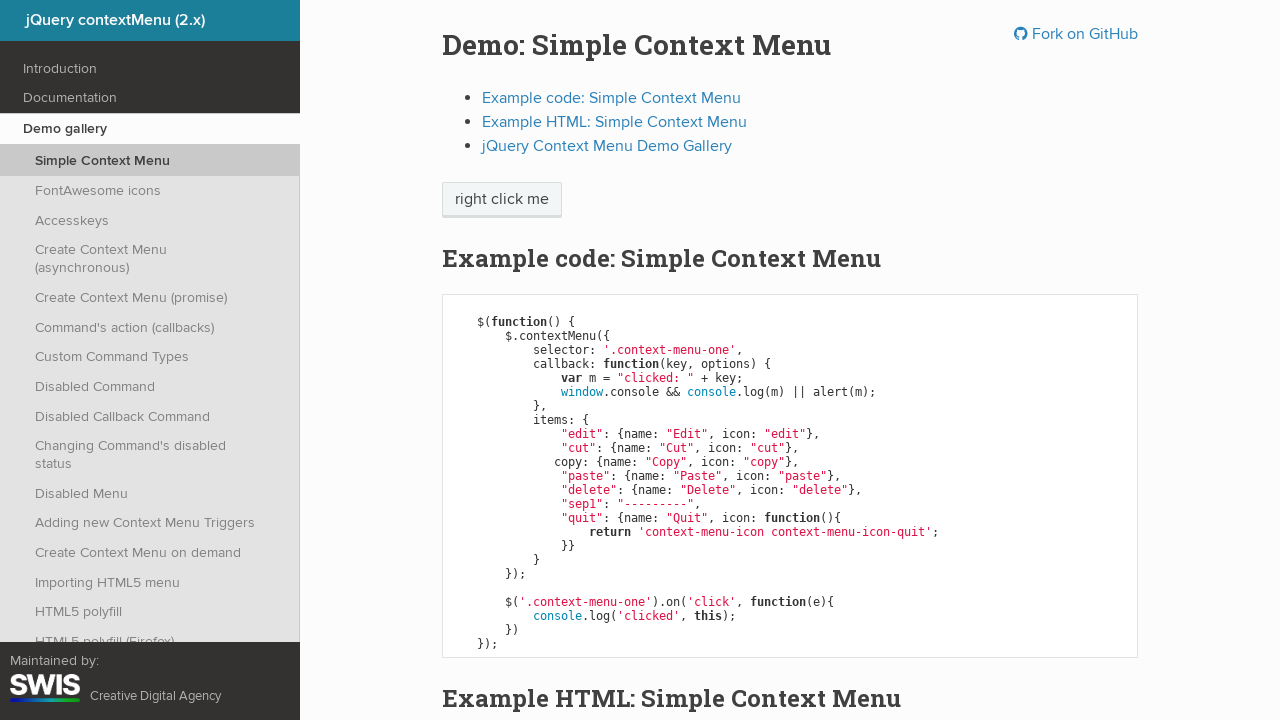

Right-clicked on the context menu button at (502, 200) on span.context-menu-one.btn.btn-neutral
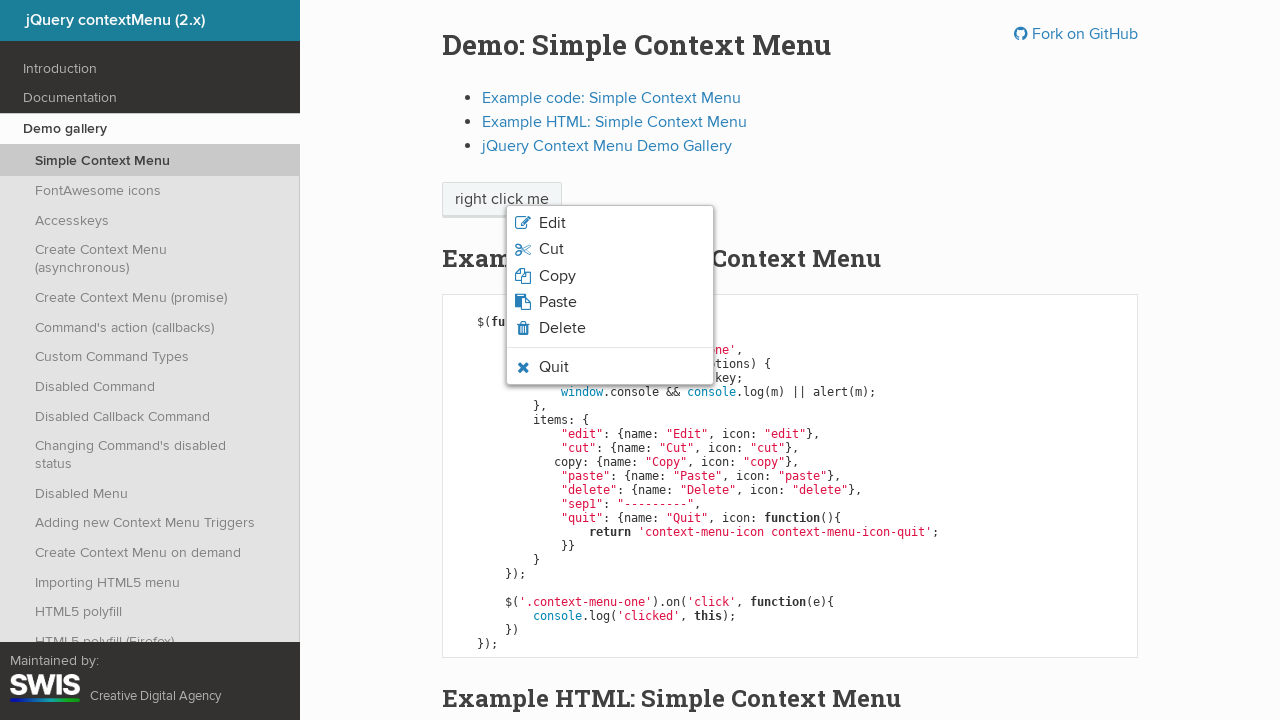

Clicked 'Copy' option from the context menu at (557, 276) on xpath=//span[normalize-space()='Copy']
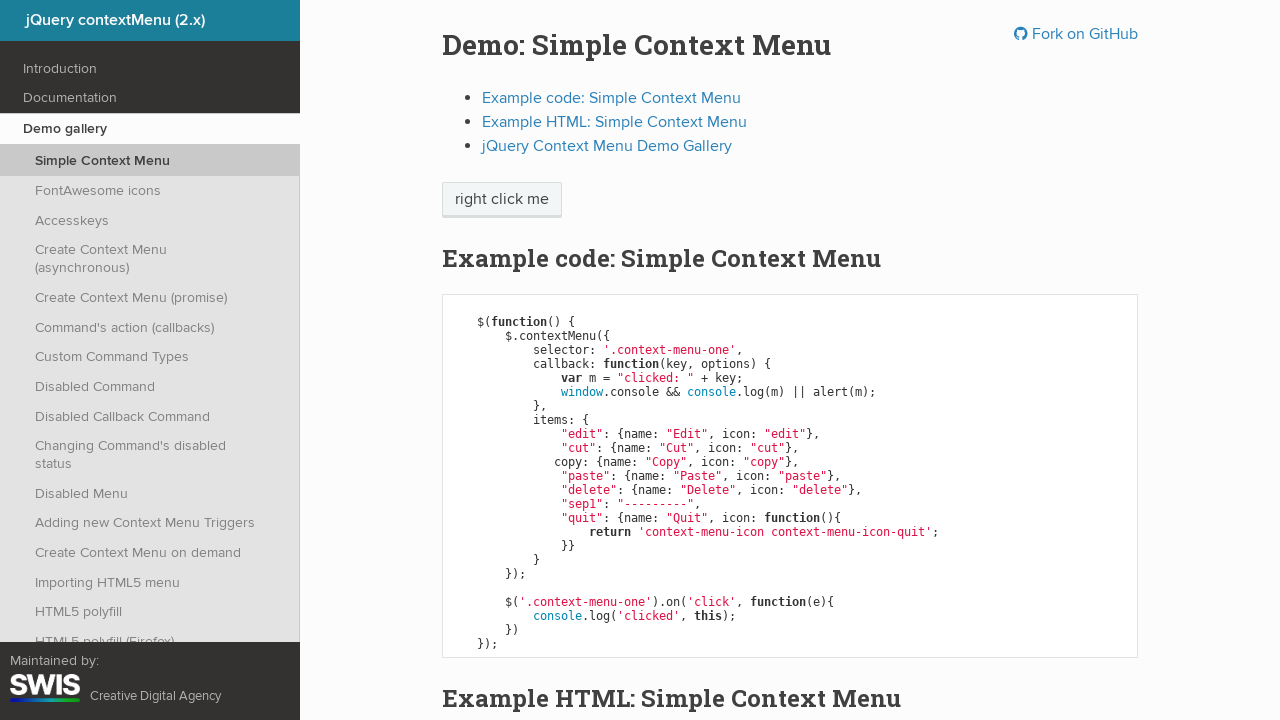

Set up dialog handler to accept alerts
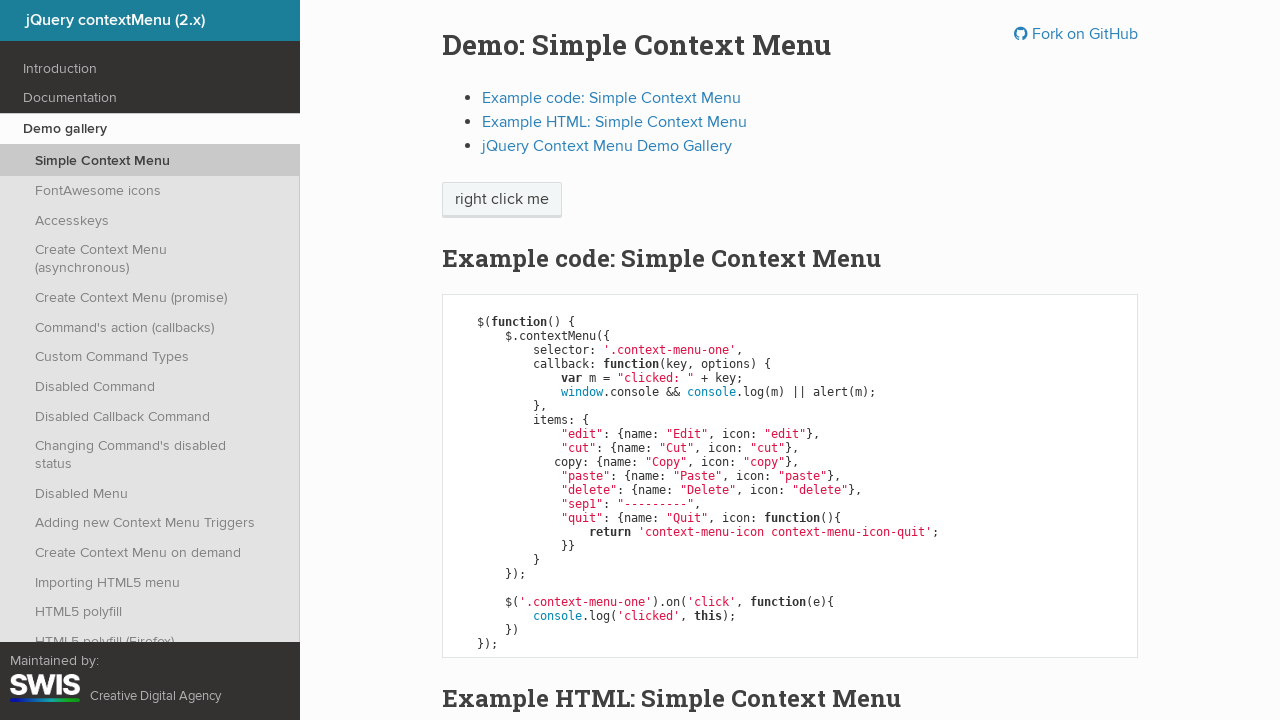

Waited for 1000ms for alert dialog to appear and be accepted
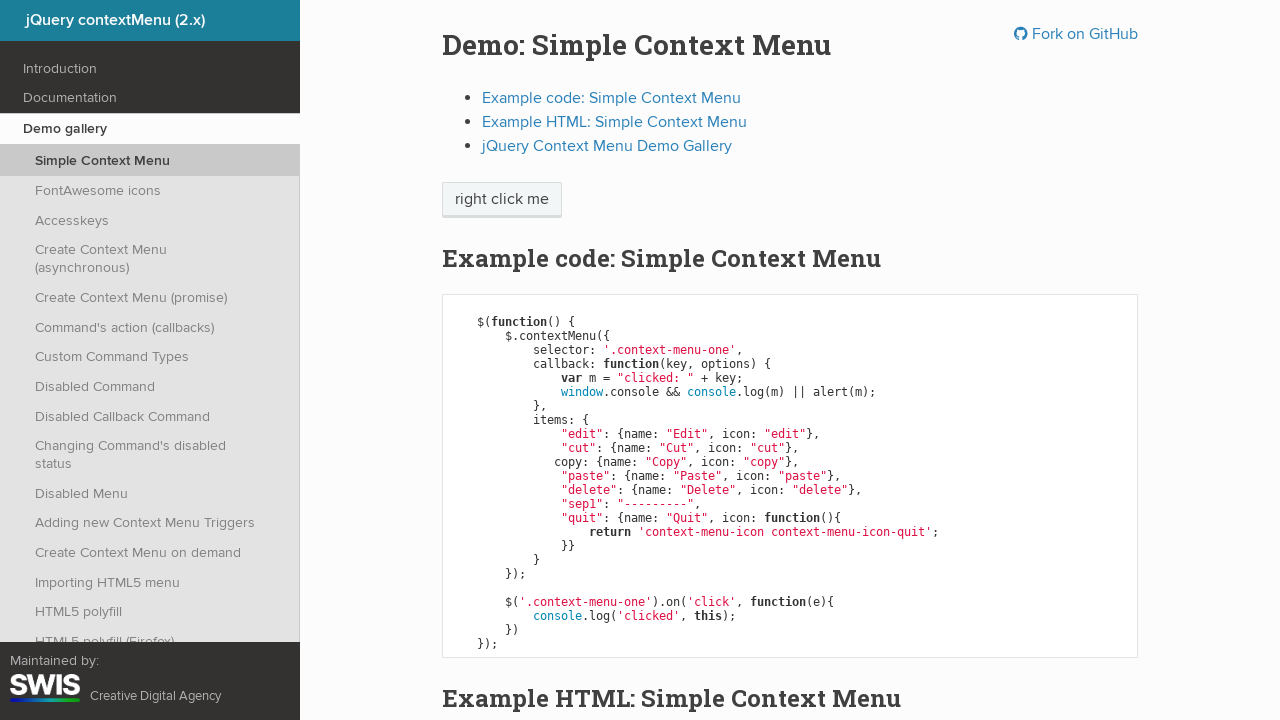

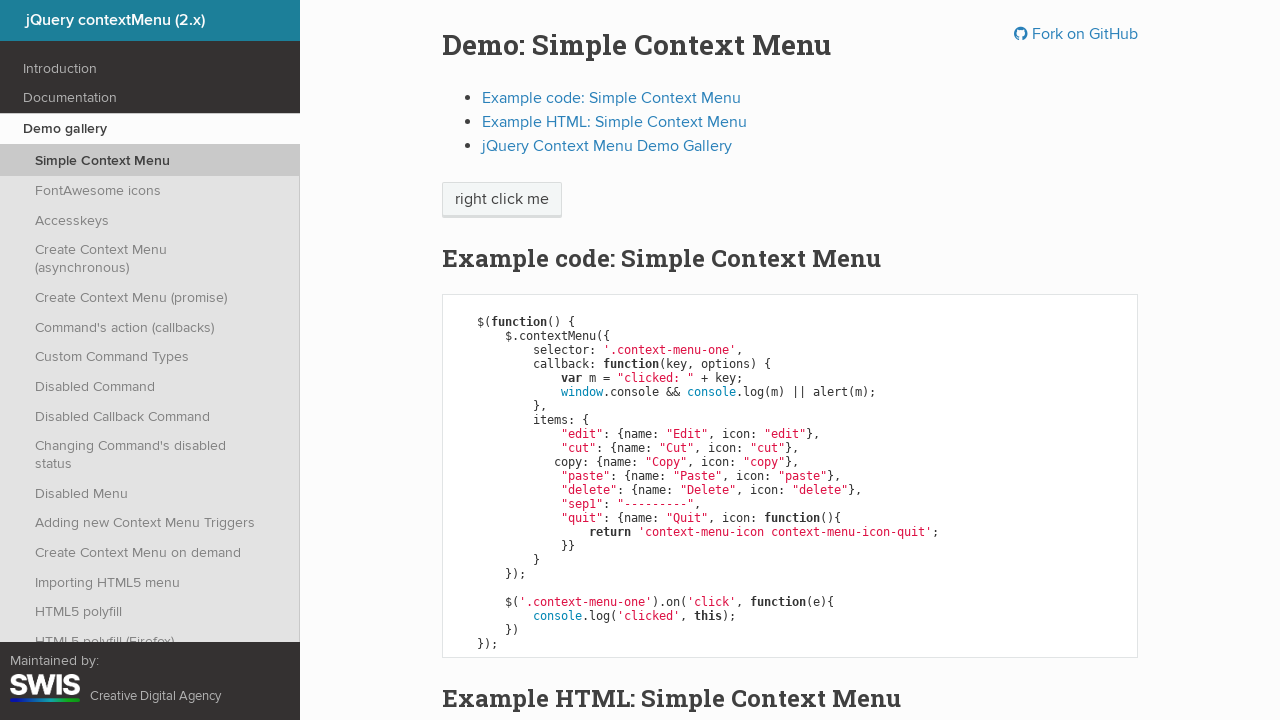